Tests drag and drop functionality by dragging an element from source to destination

Starting URL: https://testautomationpractice.blogspot.com/

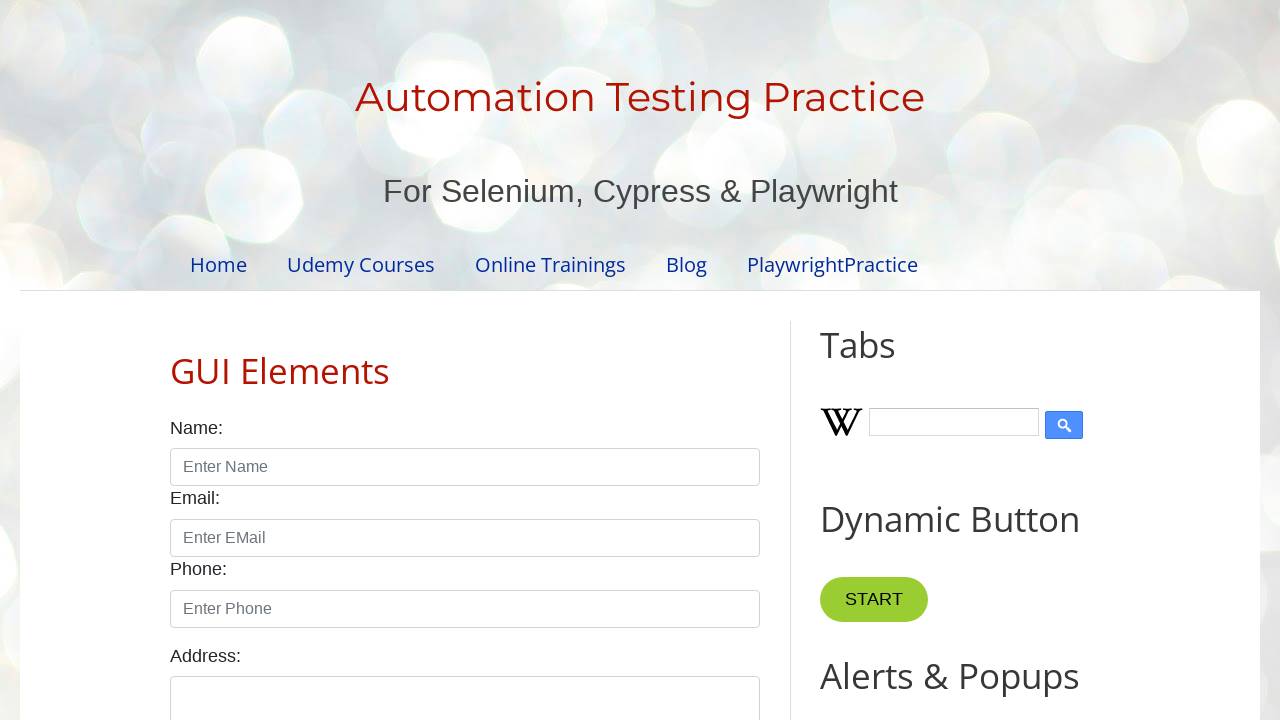

Located the draggable element with id 'draggable'
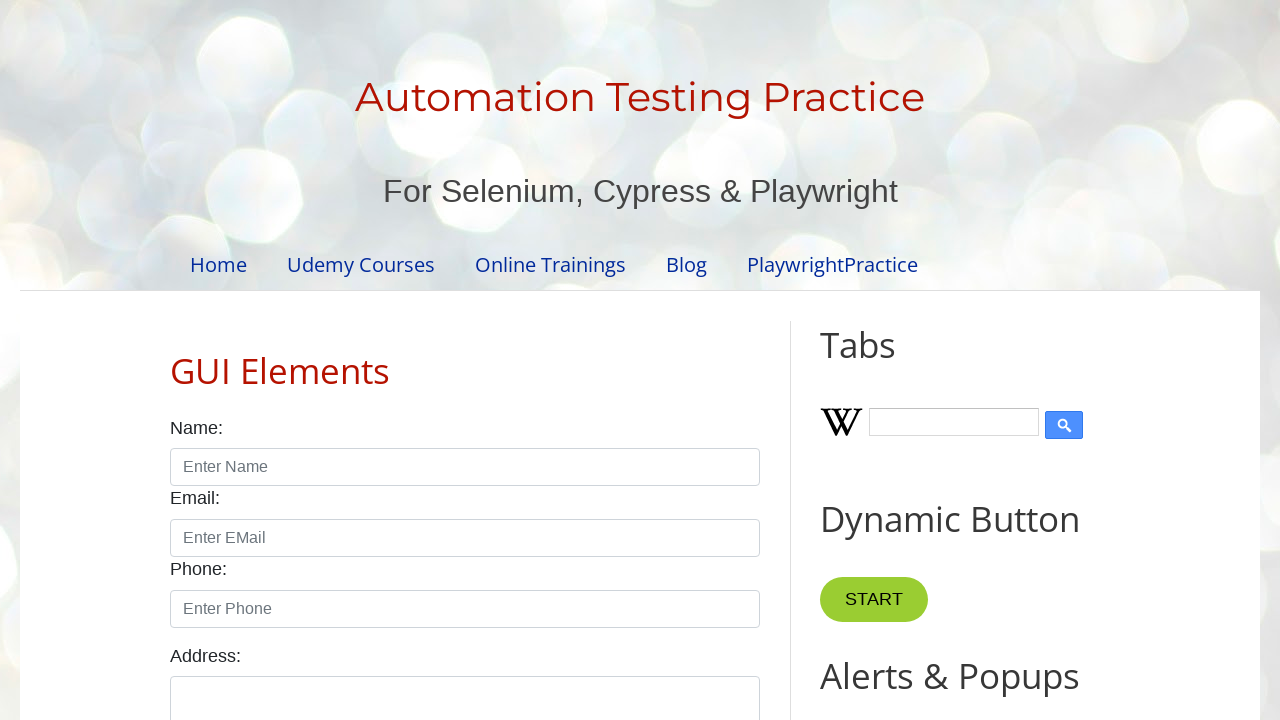

Located the droppable target element with id 'droppable'
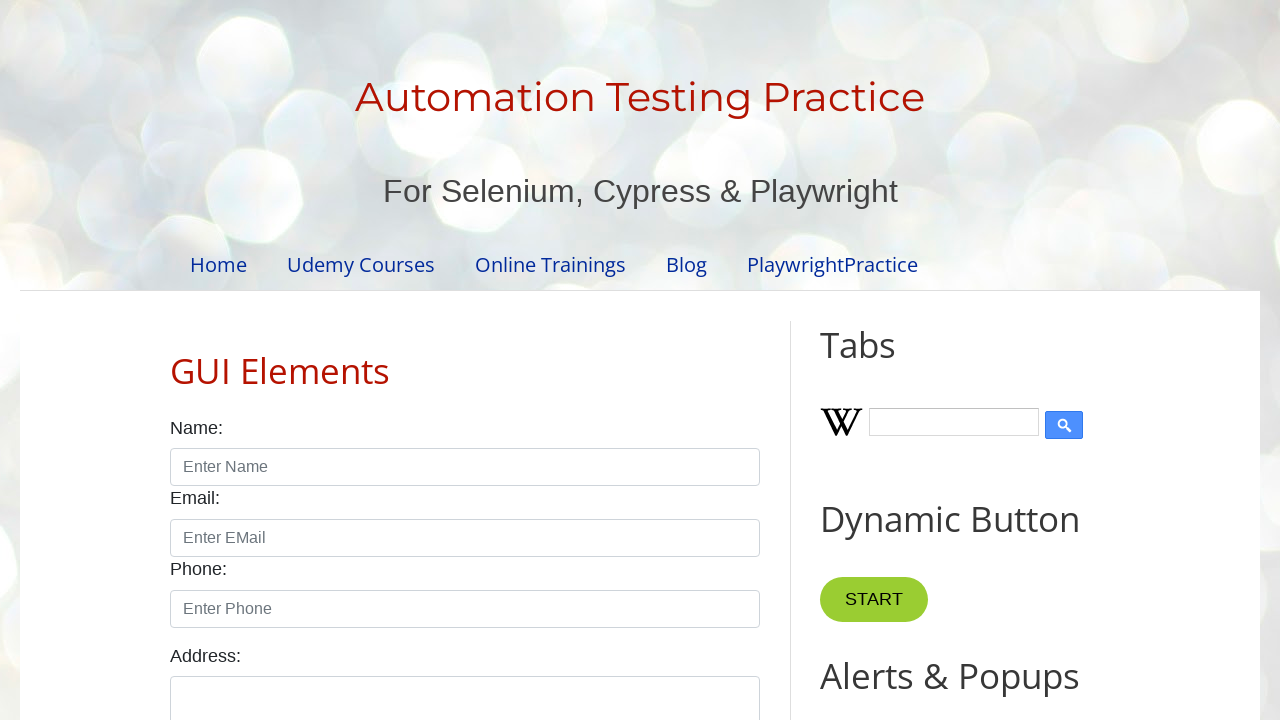

Performed drag and drop action from draggable element to droppable target at (1015, 386)
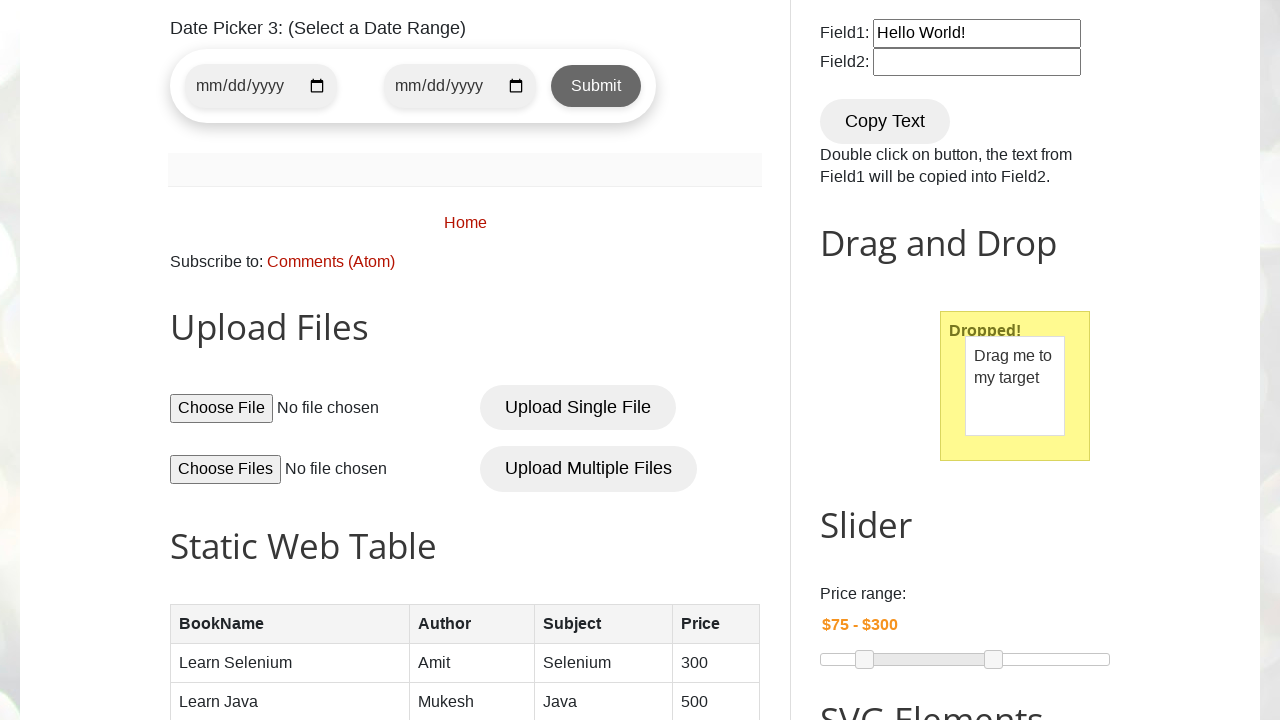

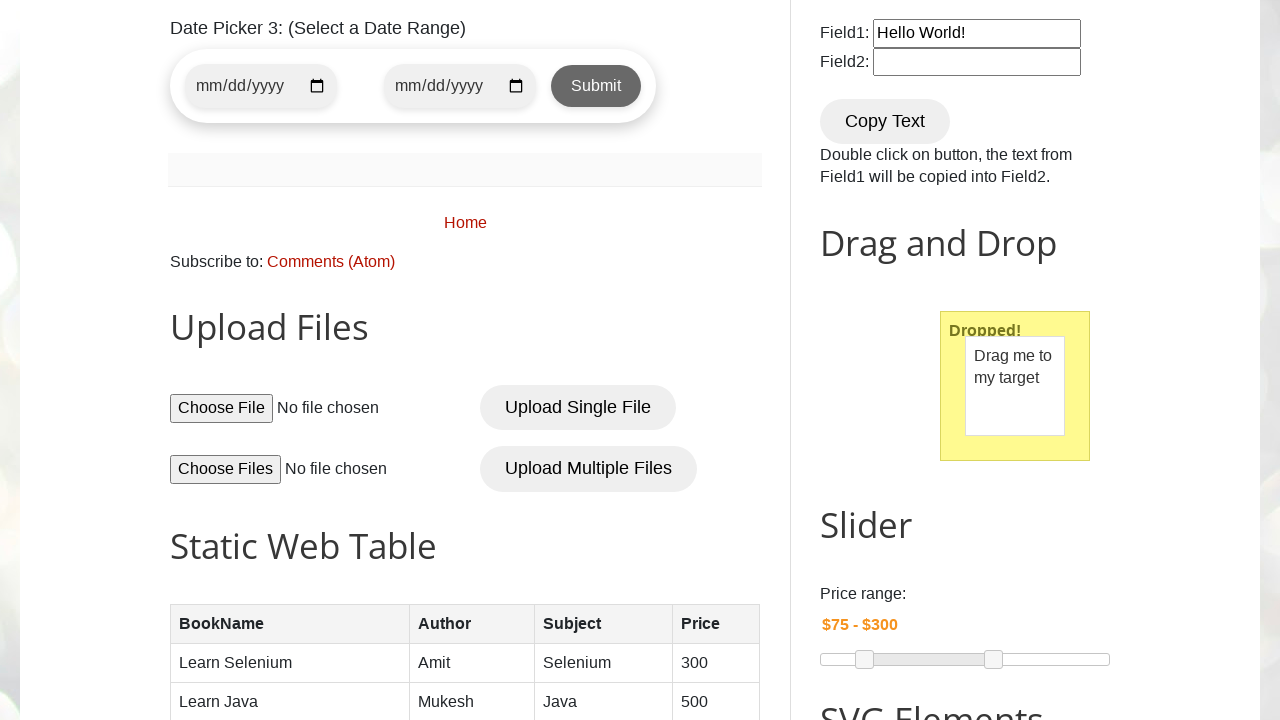